Tests a registration form by filling in first name, last name, and email fields, then submitting the form and verifying the success message

Starting URL: http://suninjuly.github.io/registration1.html

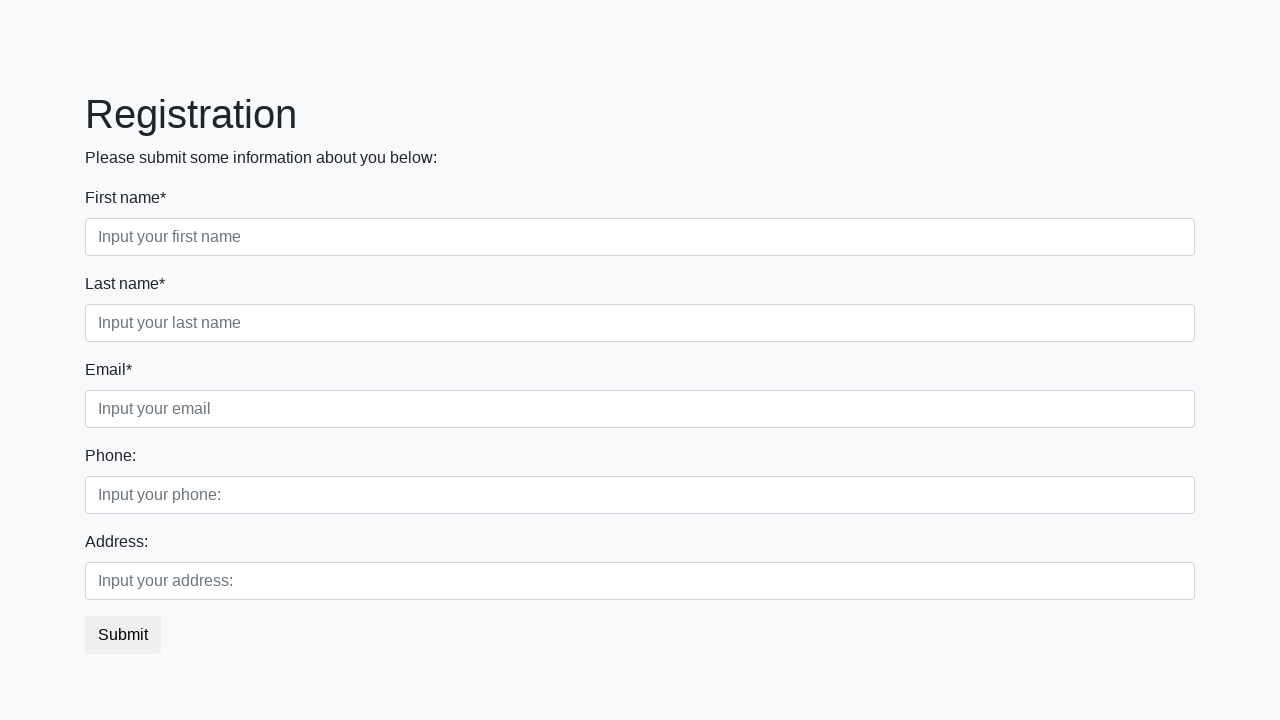

Filled first name field with 'First' on div.first_block div.first_class input.first
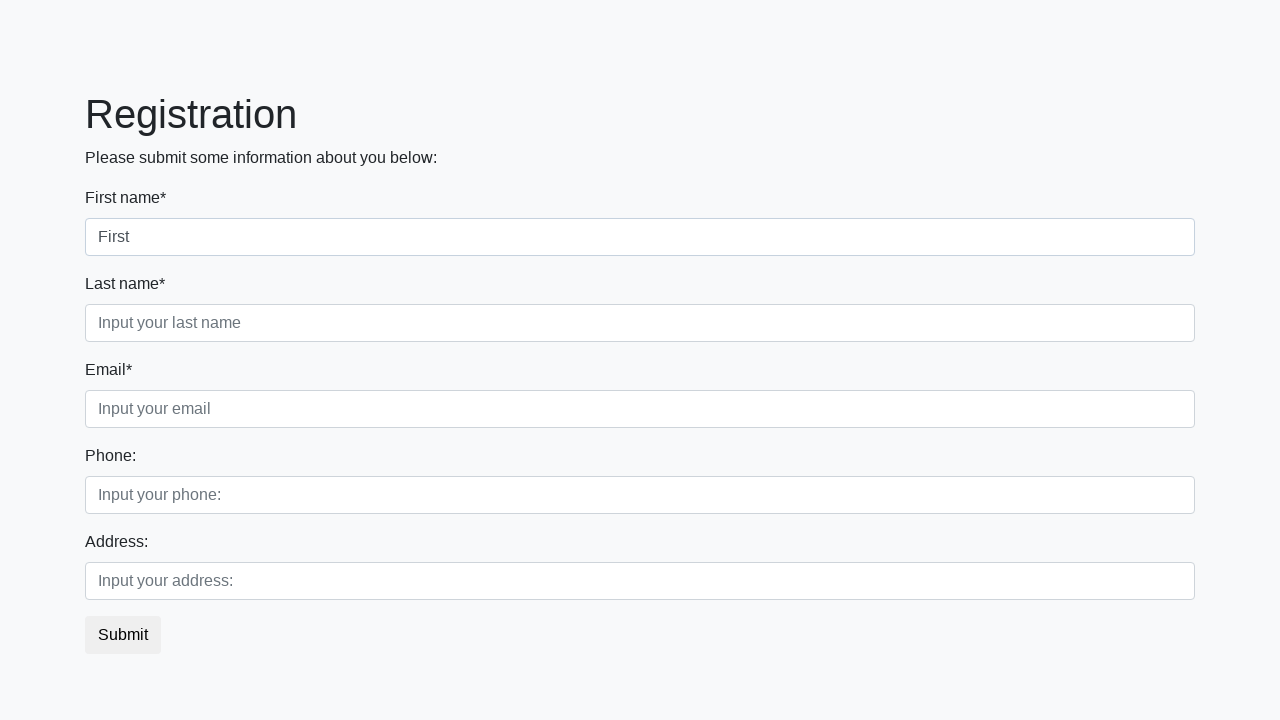

Filled last name field with 'Last' on div.first_block div.second_class input
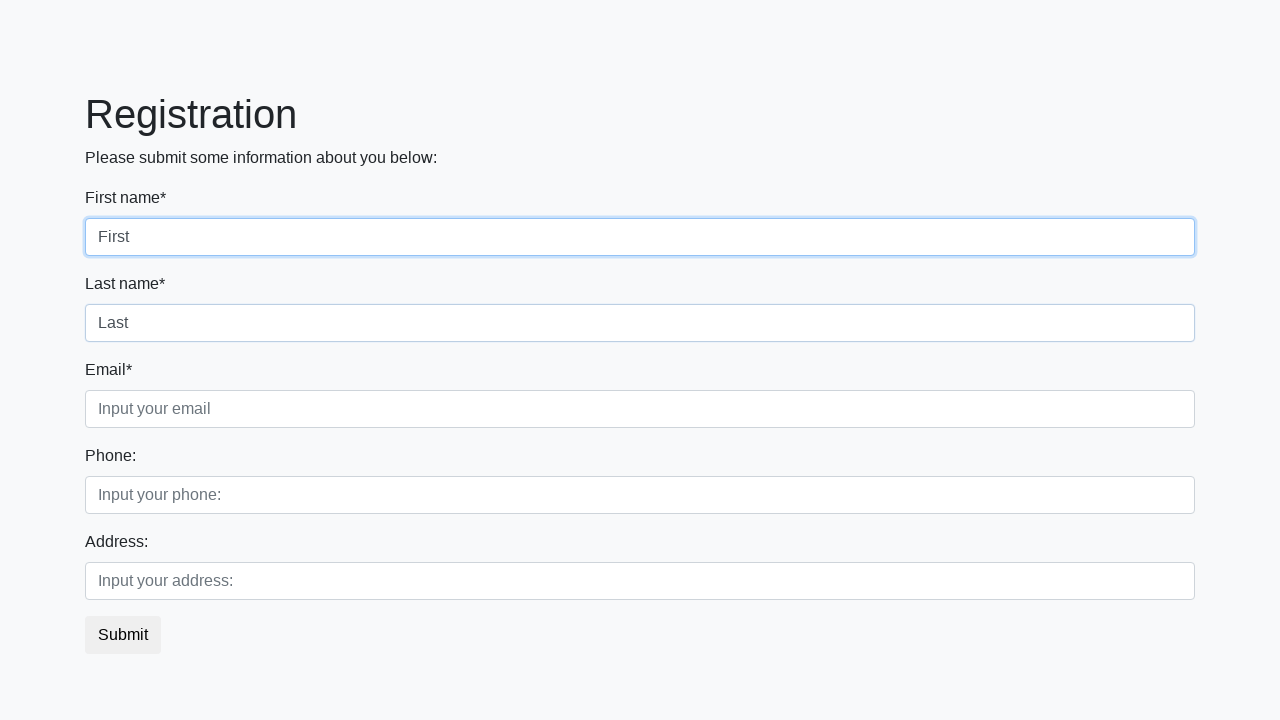

Filled email field with 'to@me.com' on div.first_block div.third_class input
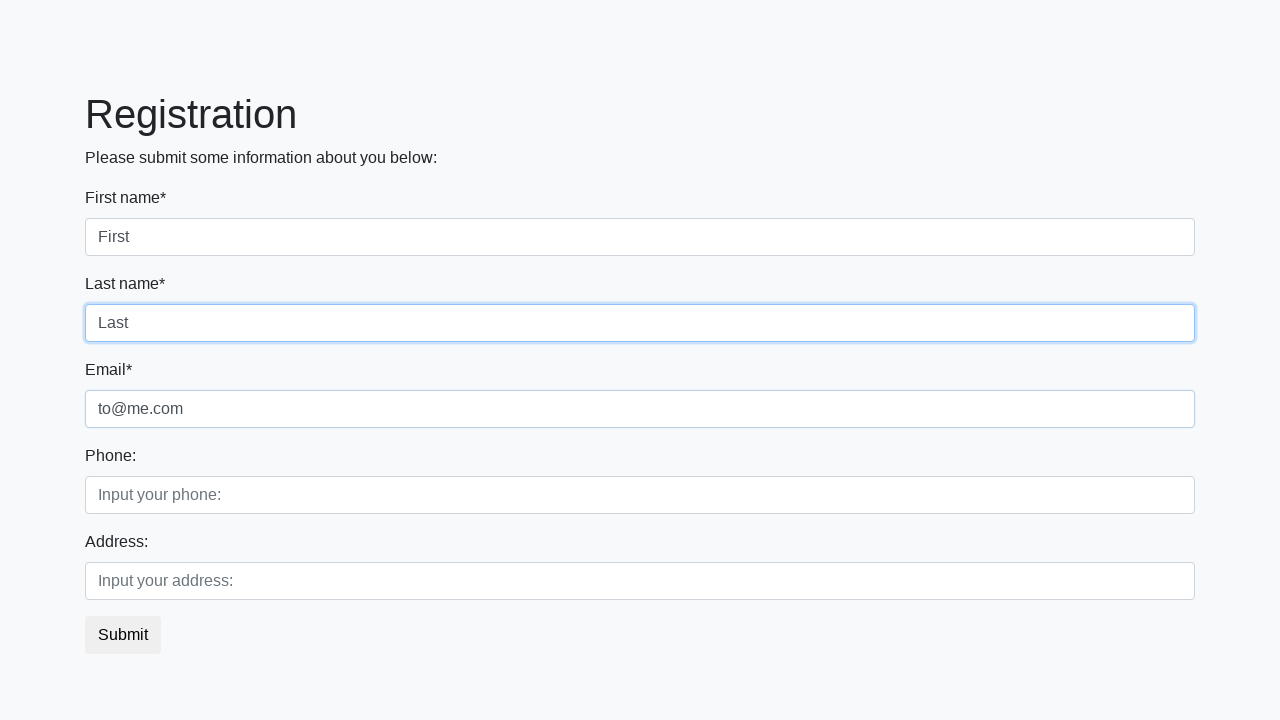

Clicked submit button at (123, 635) on button.btn
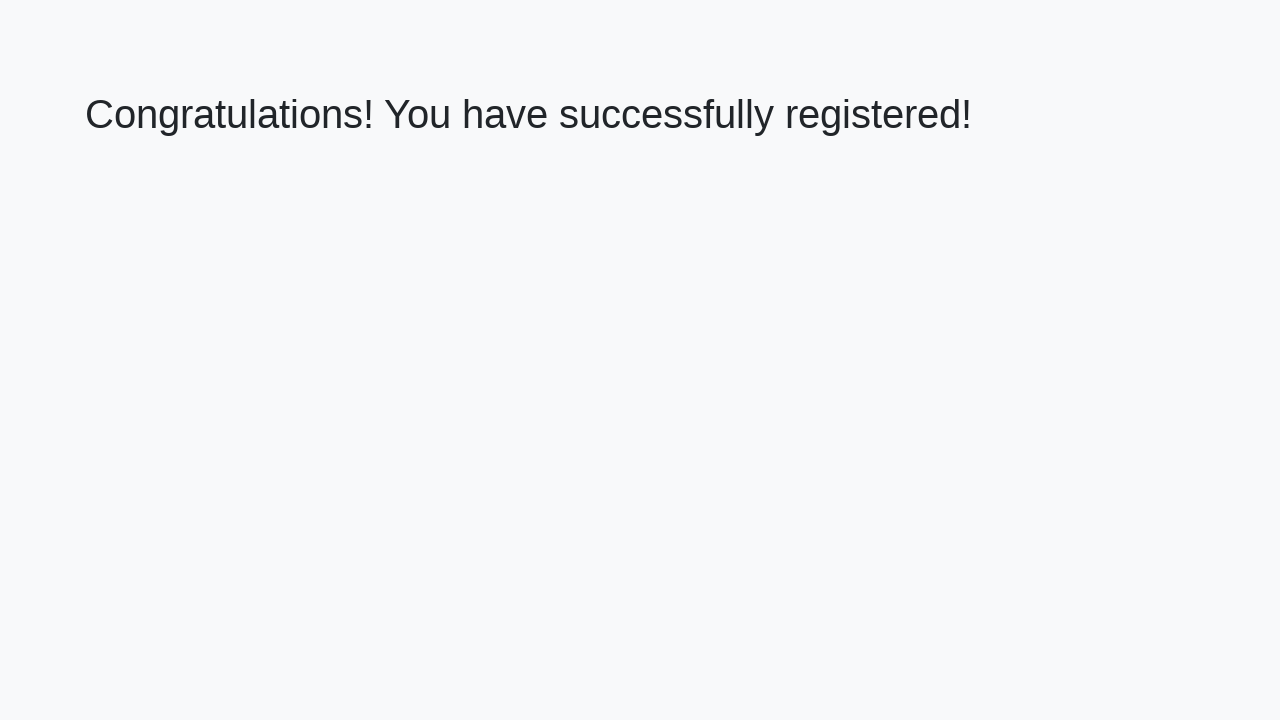

Success message heading appeared
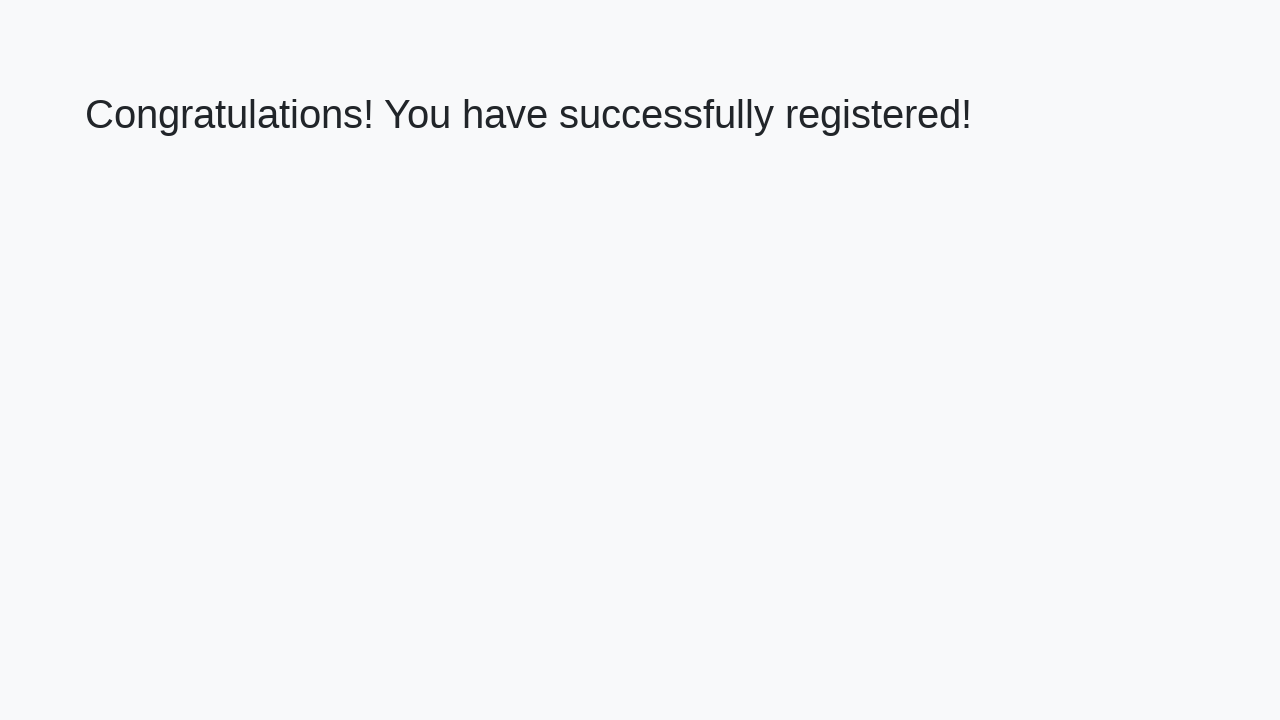

Retrieved success message text: 'Congratulations! You have successfully registered!'
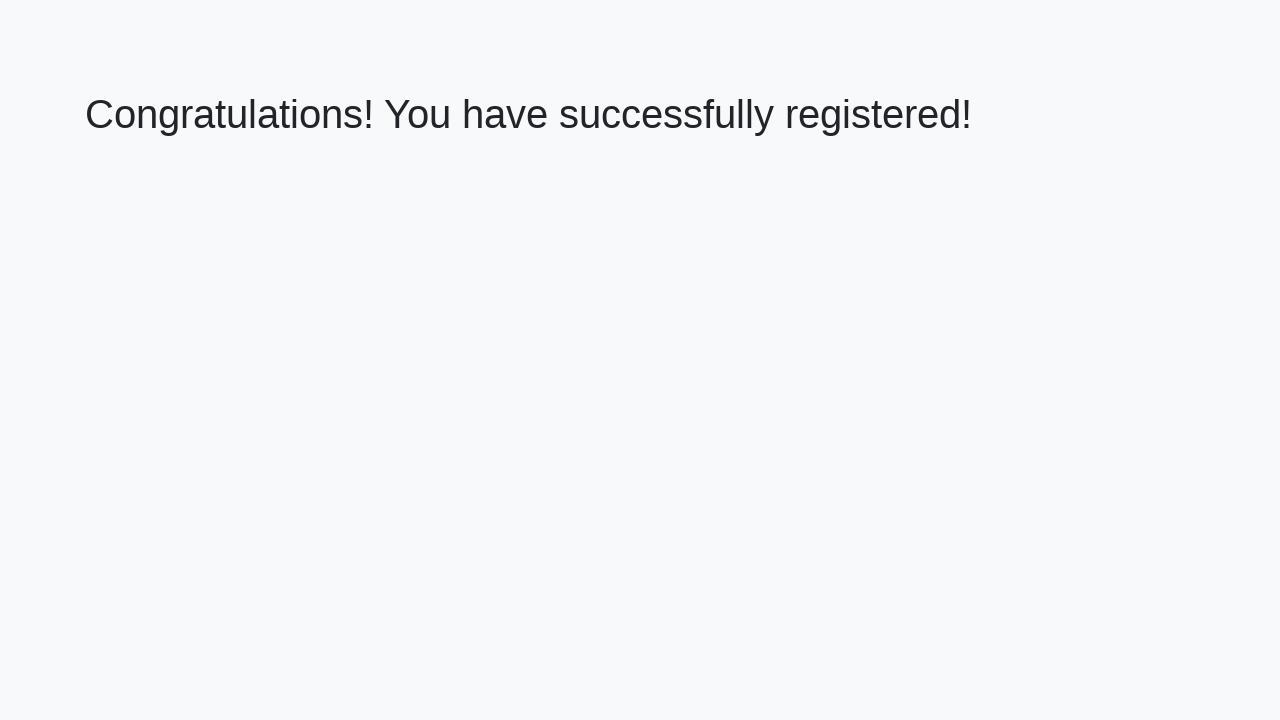

Verified success message matches expected text
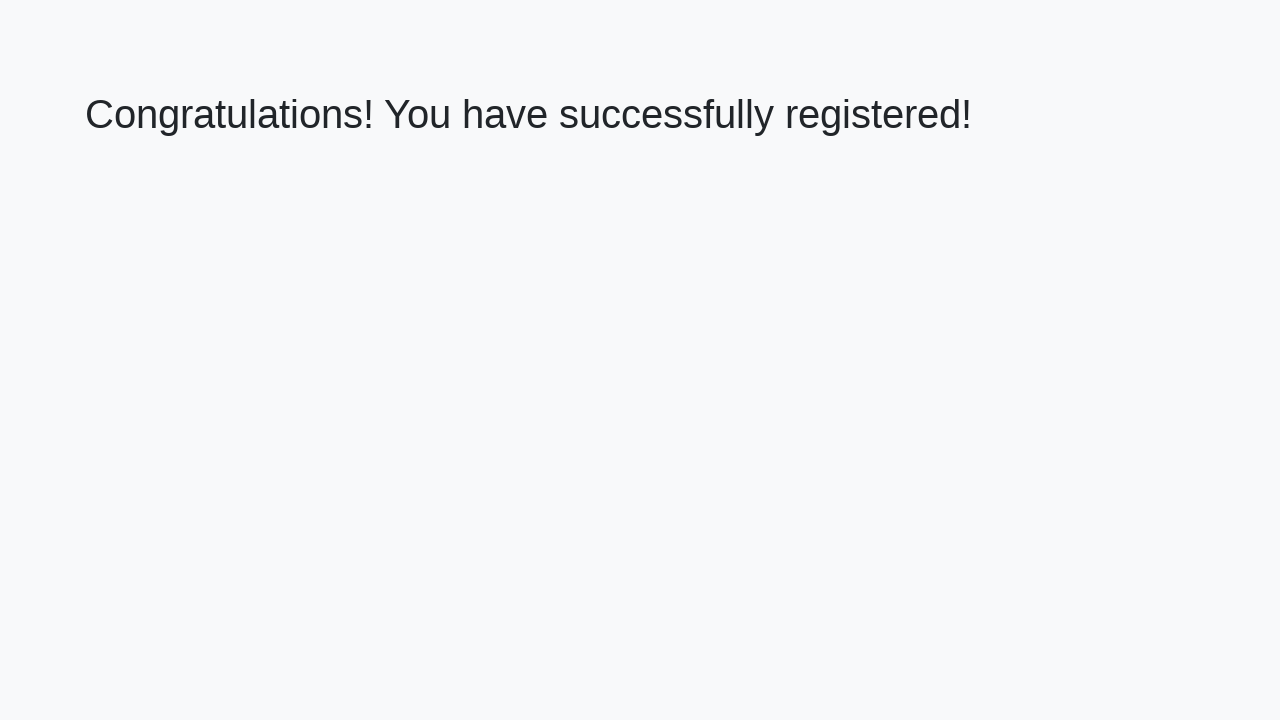

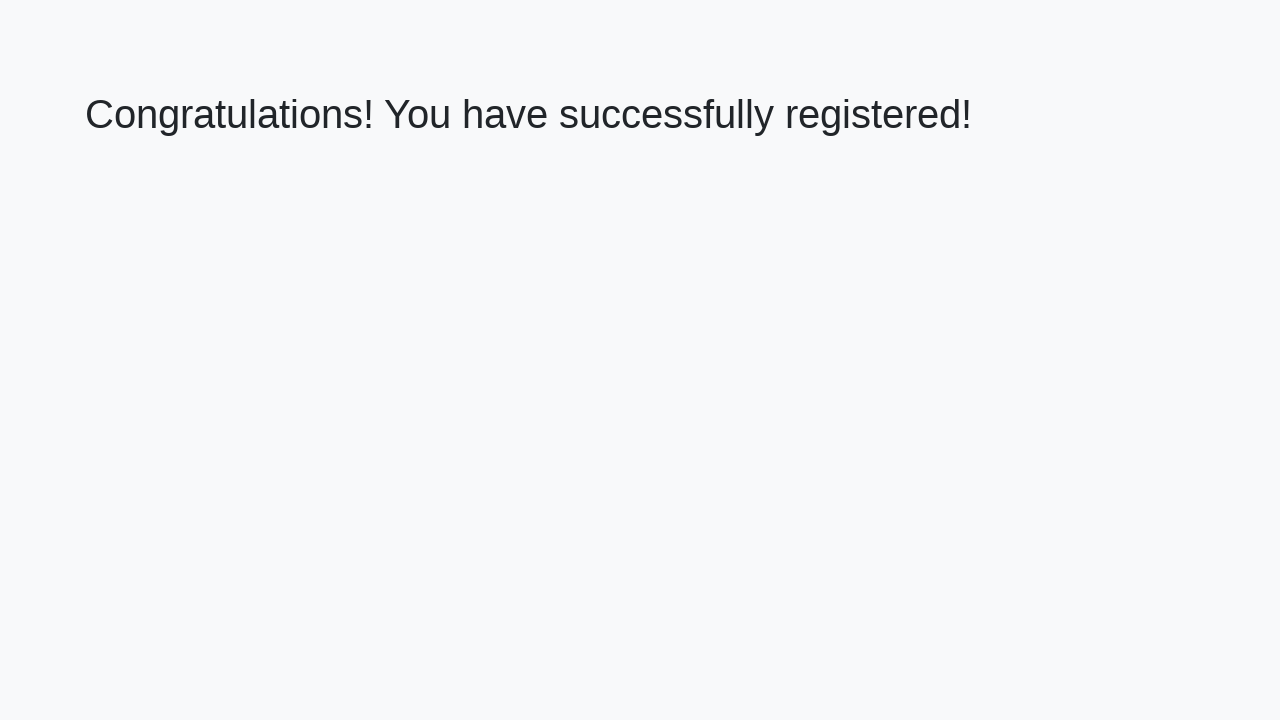